Tests right-click context menu functionality by performing a context click on a specific element

Starting URL: https://swisnl.github.io/jQuery-contextMenu/demo.html

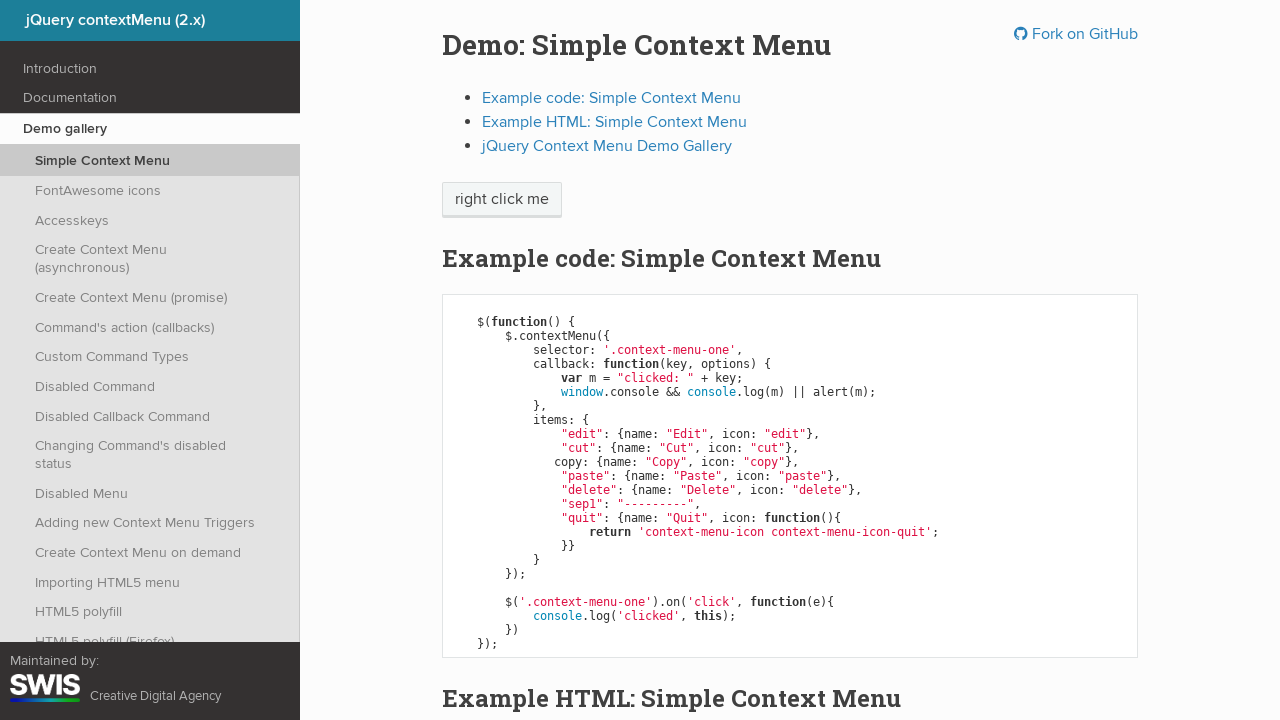

Located 'right click me' element using XPath
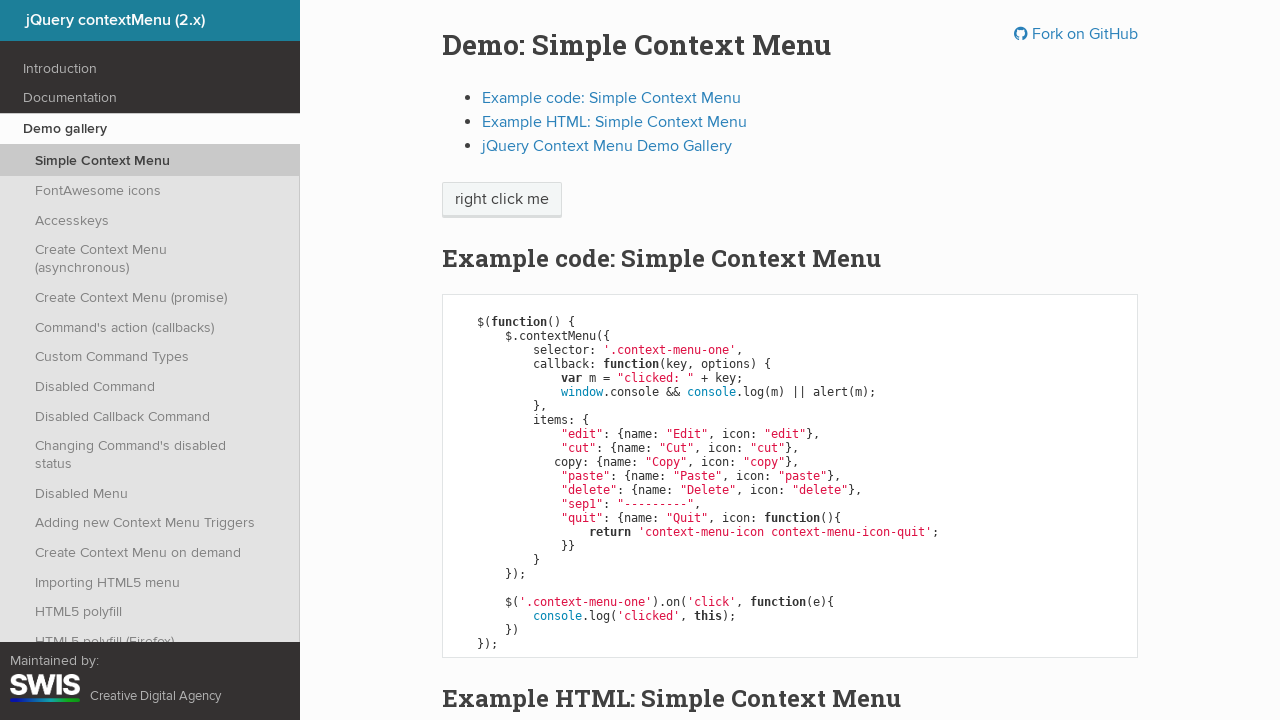

Performed right-click context click on 'right click me' element at (502, 200) on xpath=//span[text()='right click me']
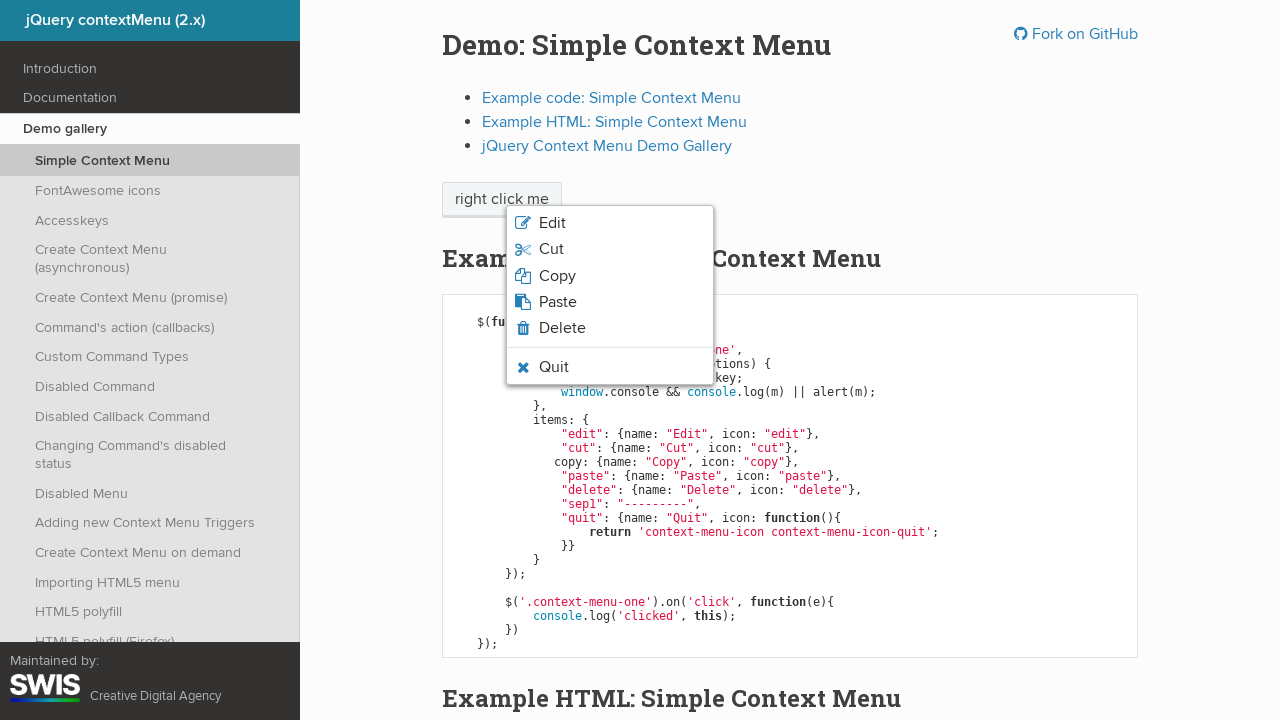

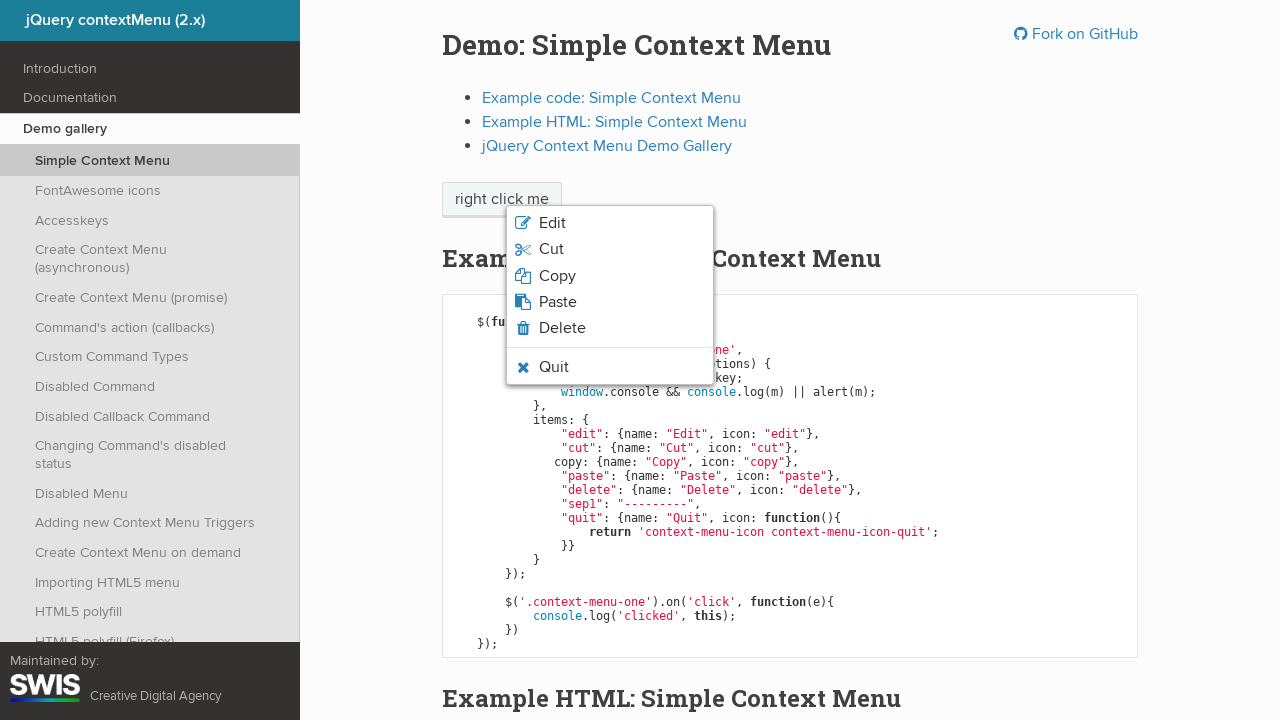